Tests navigation on a football statistics website by clicking filter buttons for "Over 2.5" and "All matches", then selecting Spain from a country dropdown and verifying match data loads.

Starting URL: https://www.adamchoi.co.uk/teamgoals/detailed

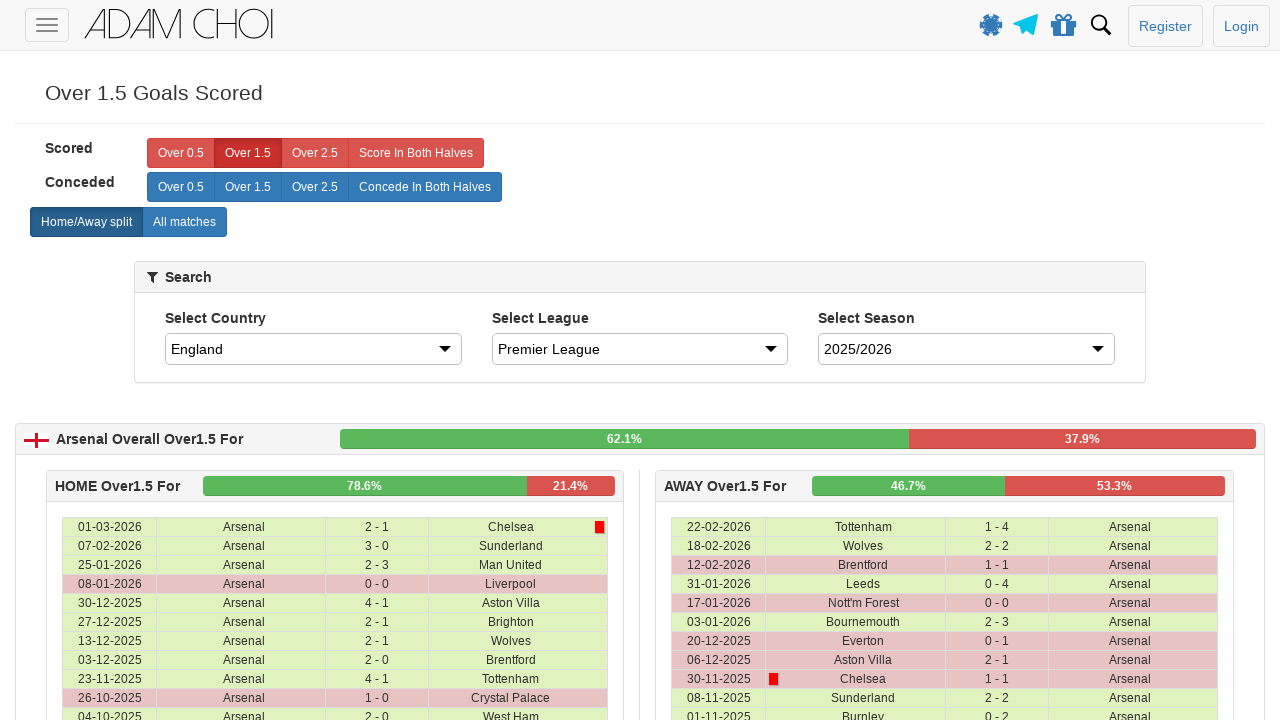

Clicked 'Over 2.5' filter button at (315, 153) on xpath=//*[text()='Over 2.5']
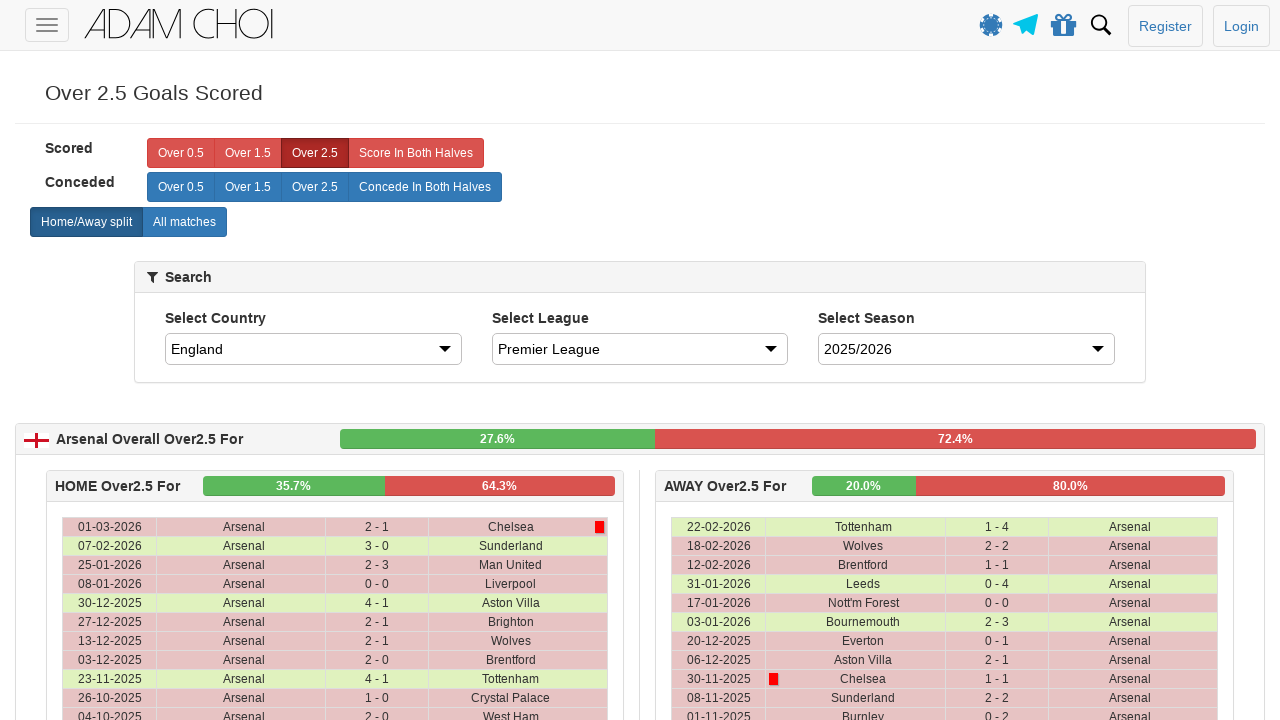

Waited 2 seconds for page update after 'Over 2.5' filter
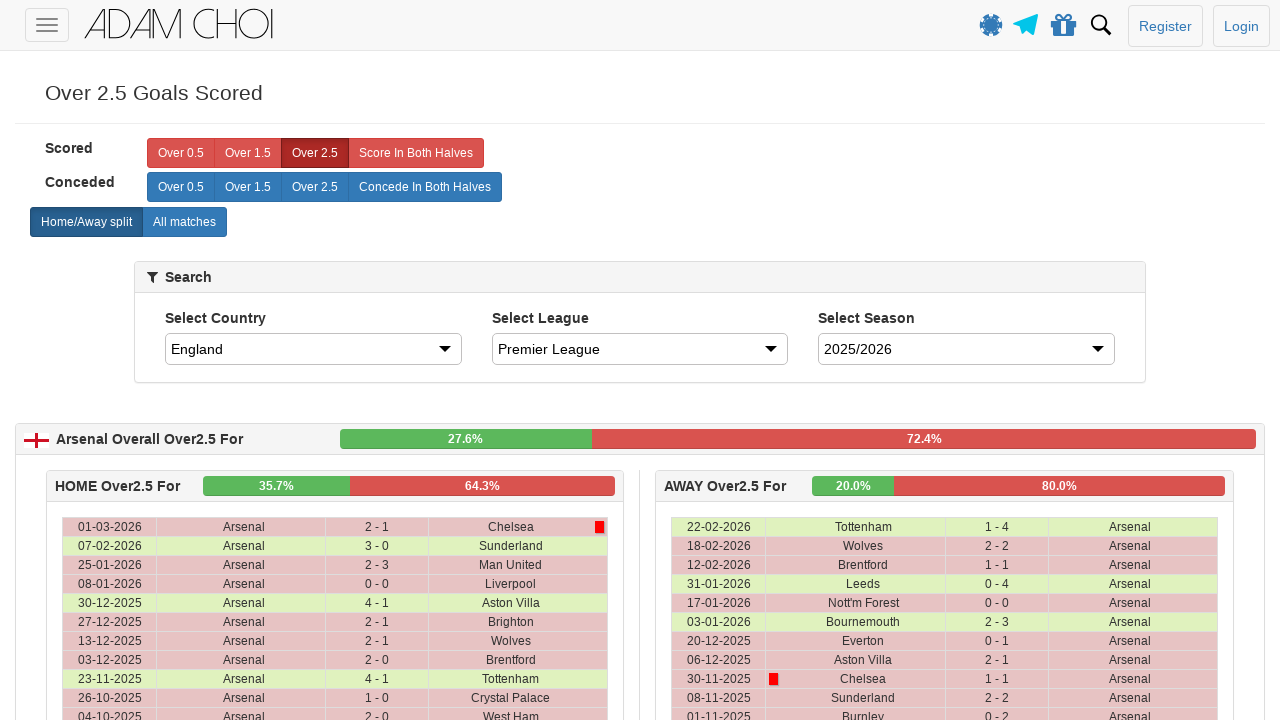

Clicked 'All matches' filter button at (184, 222) on xpath=//*[text()='All matches']
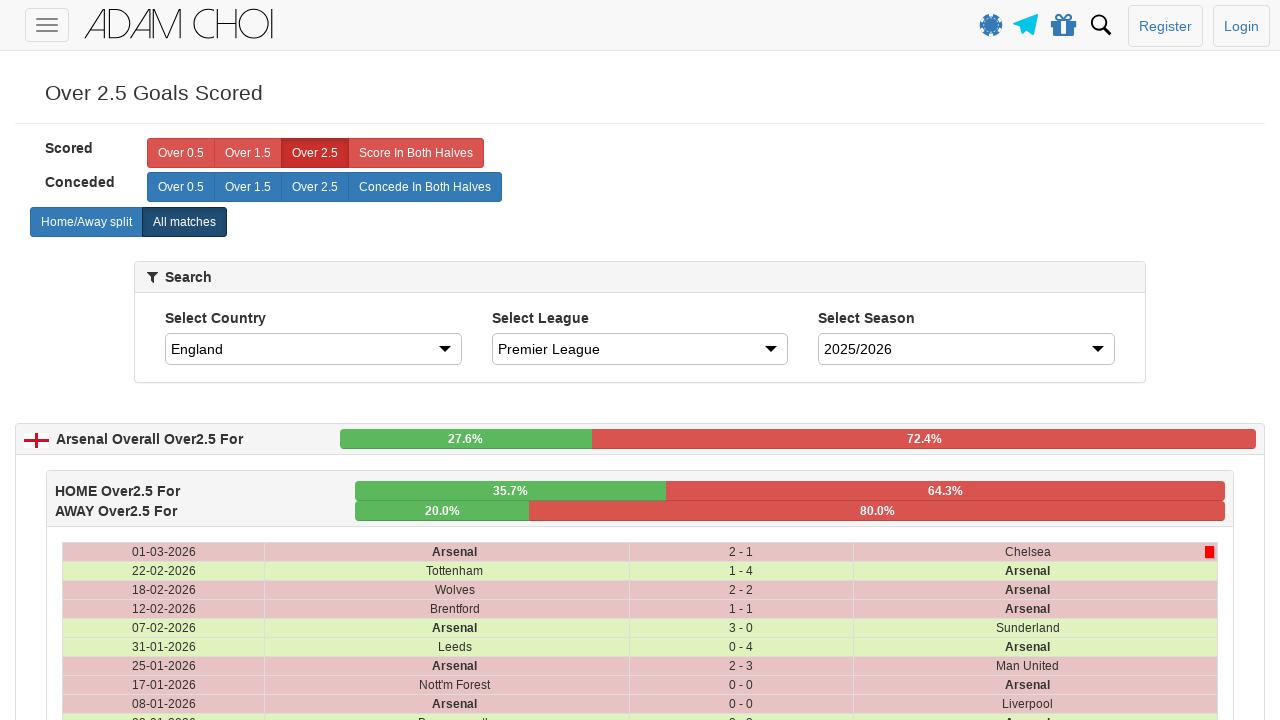

Waited 2 seconds for page update after 'All matches' filter
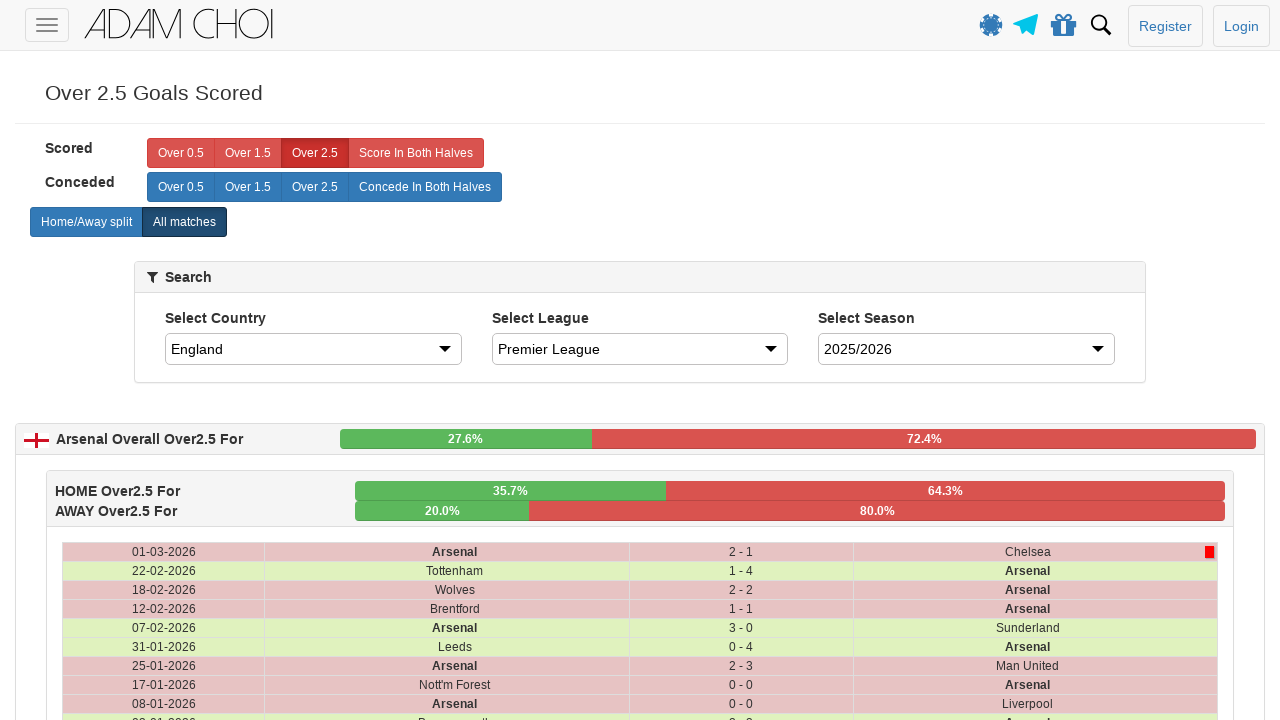

Selected Spain from country dropdown on select#country
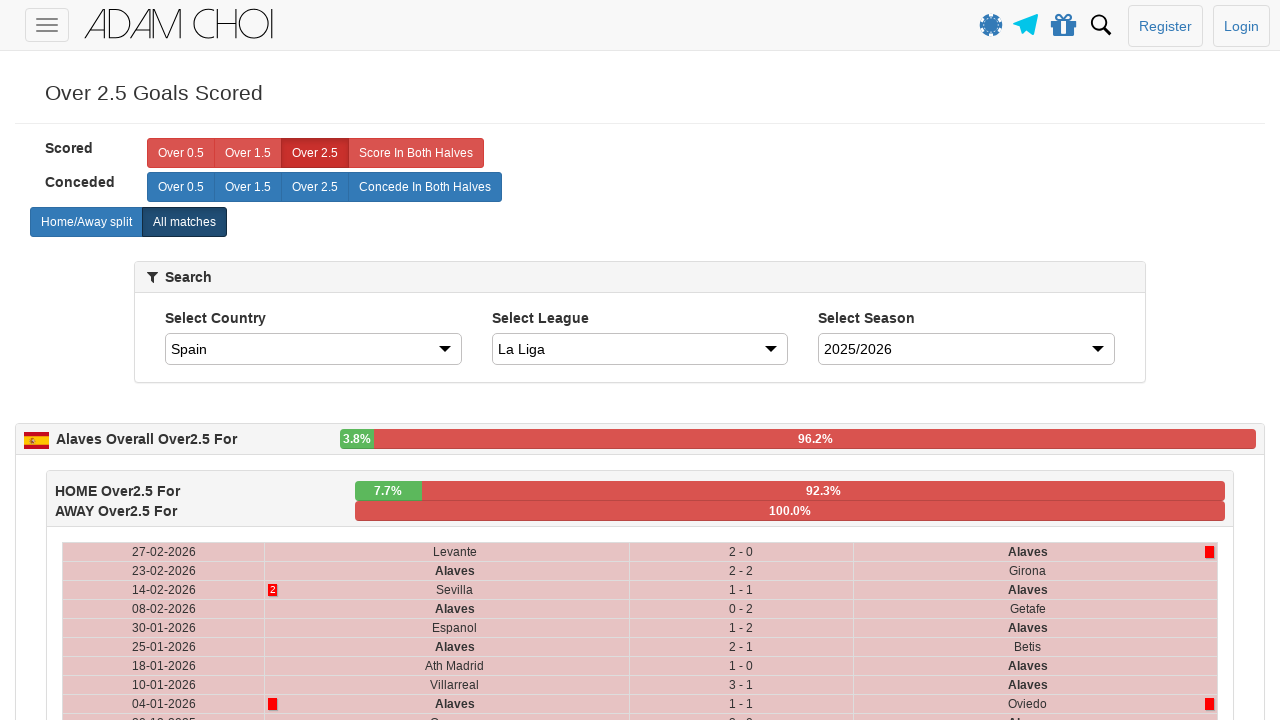

Waited 2 seconds for match data to load after country selection
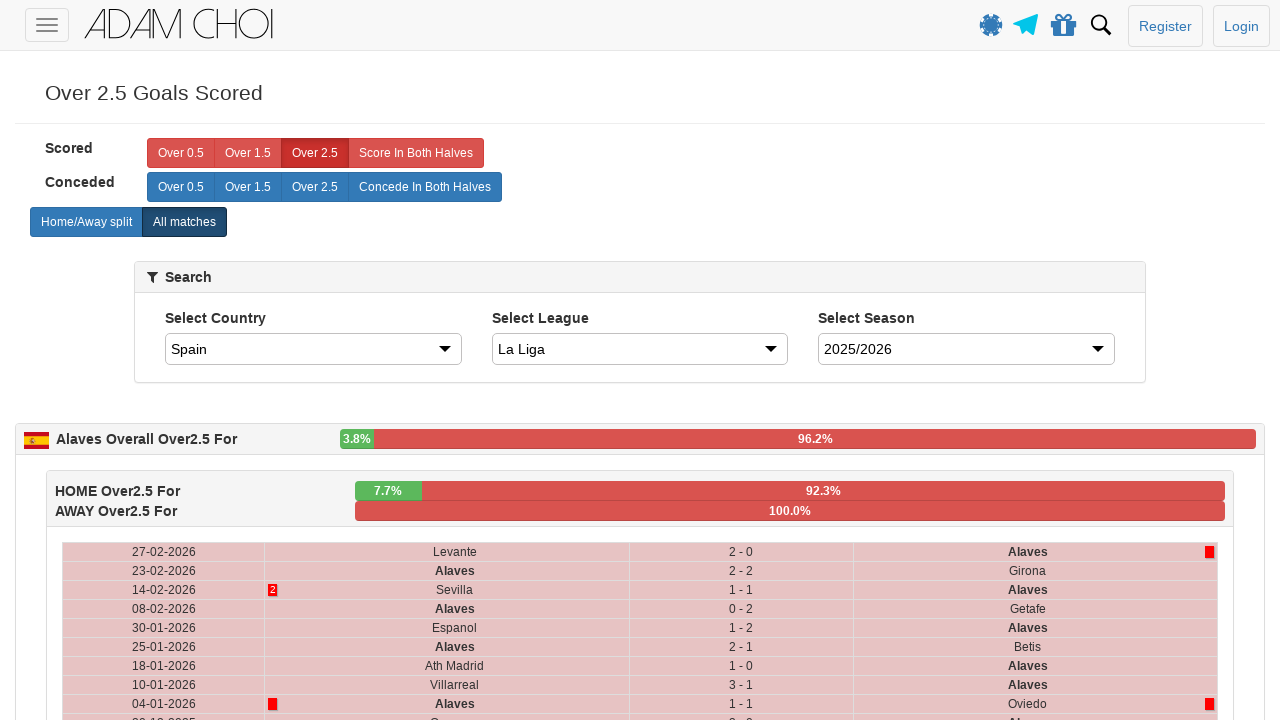

Verified match data rows are displayed
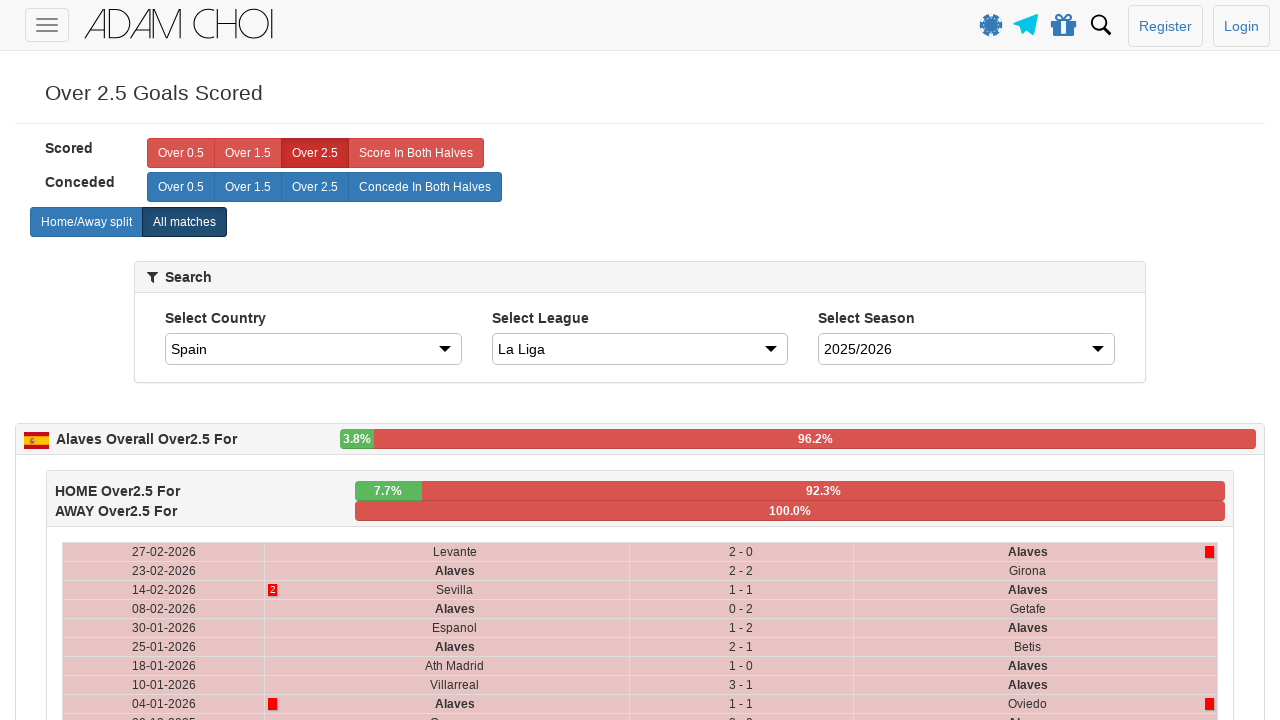

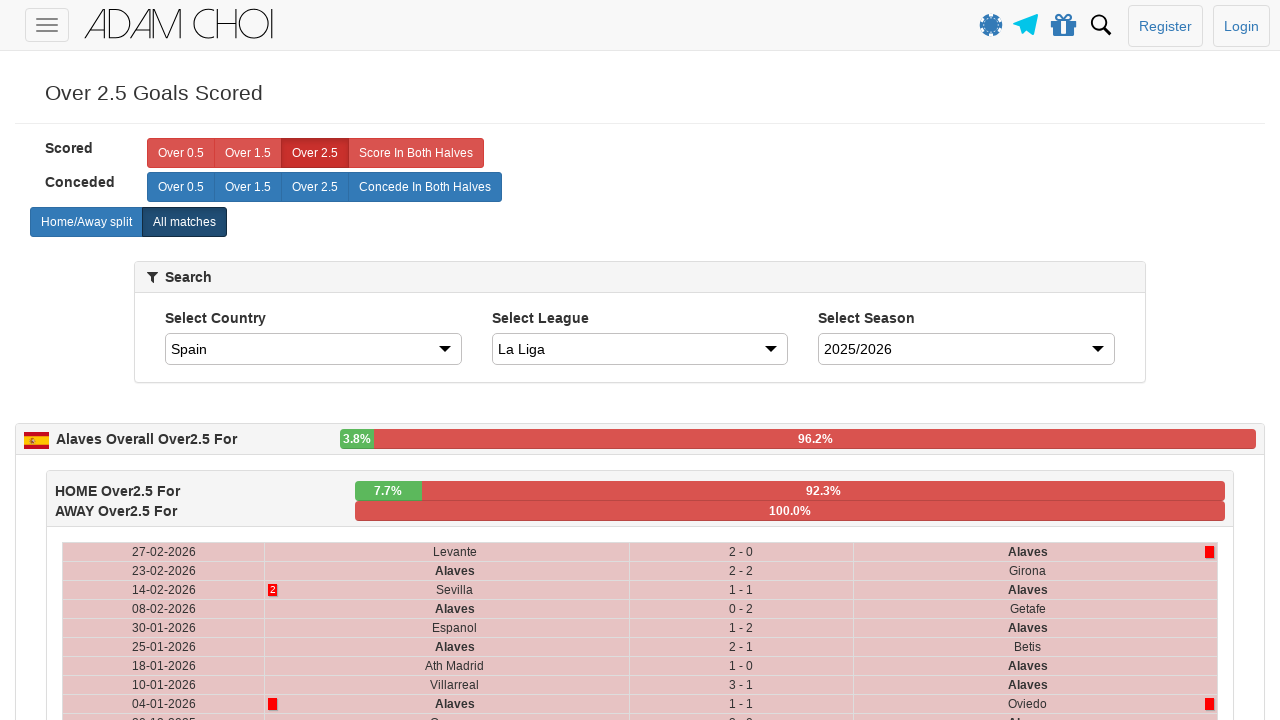